Navigates to sign in page and verifies the email field is present

Starting URL: https://cannatrader-frontend.vercel.app/home

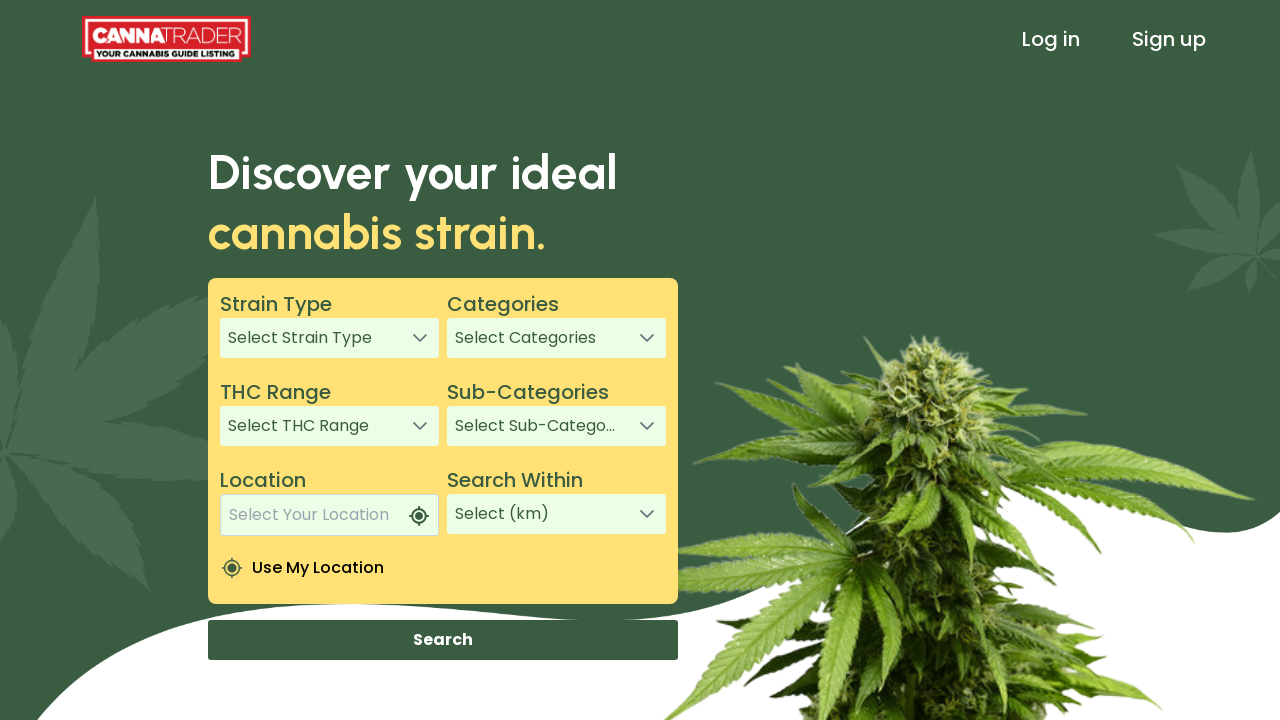

Clicked Sign In link in header at (1051, 39) on xpath=/html/body/app-root/app-header/div[1]/header/div[3]/a[1]
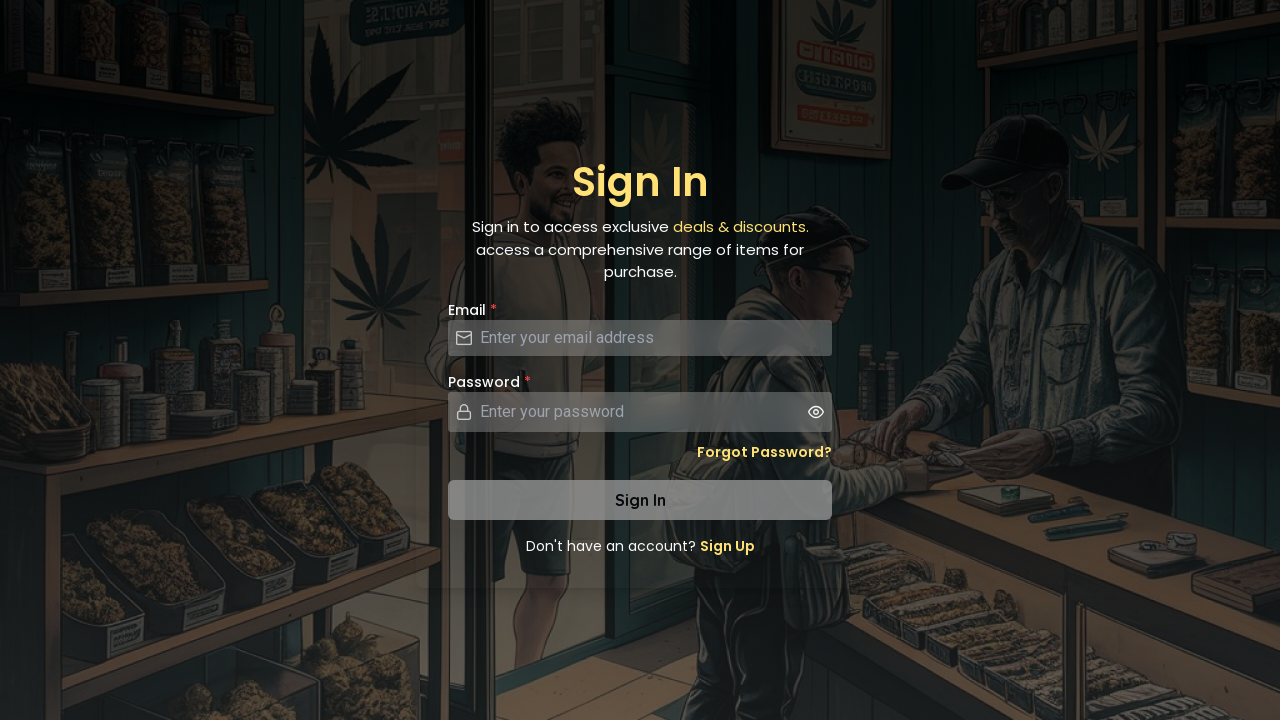

Email field is present on sign in page
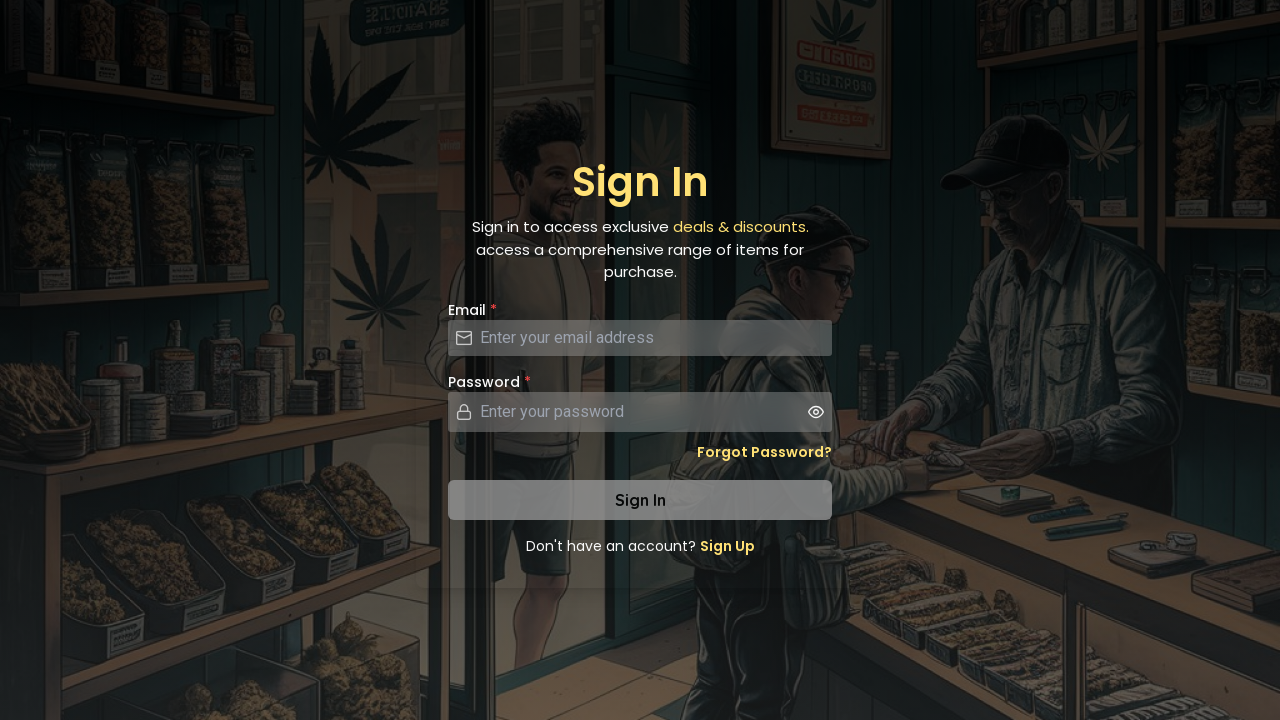

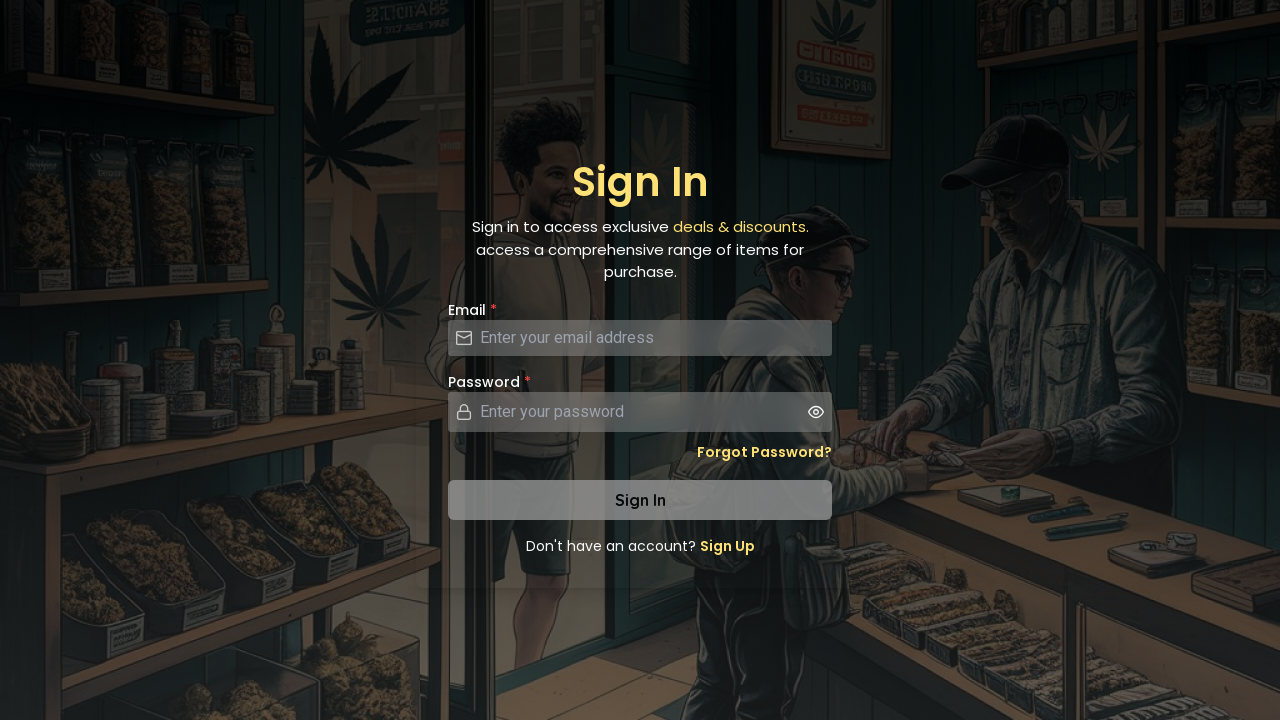